Tests keyboard actions by sending key combinations (Control+Escape) to a page that detects key presses

Starting URL: https://the-internet.herokuapp.com/key_presses

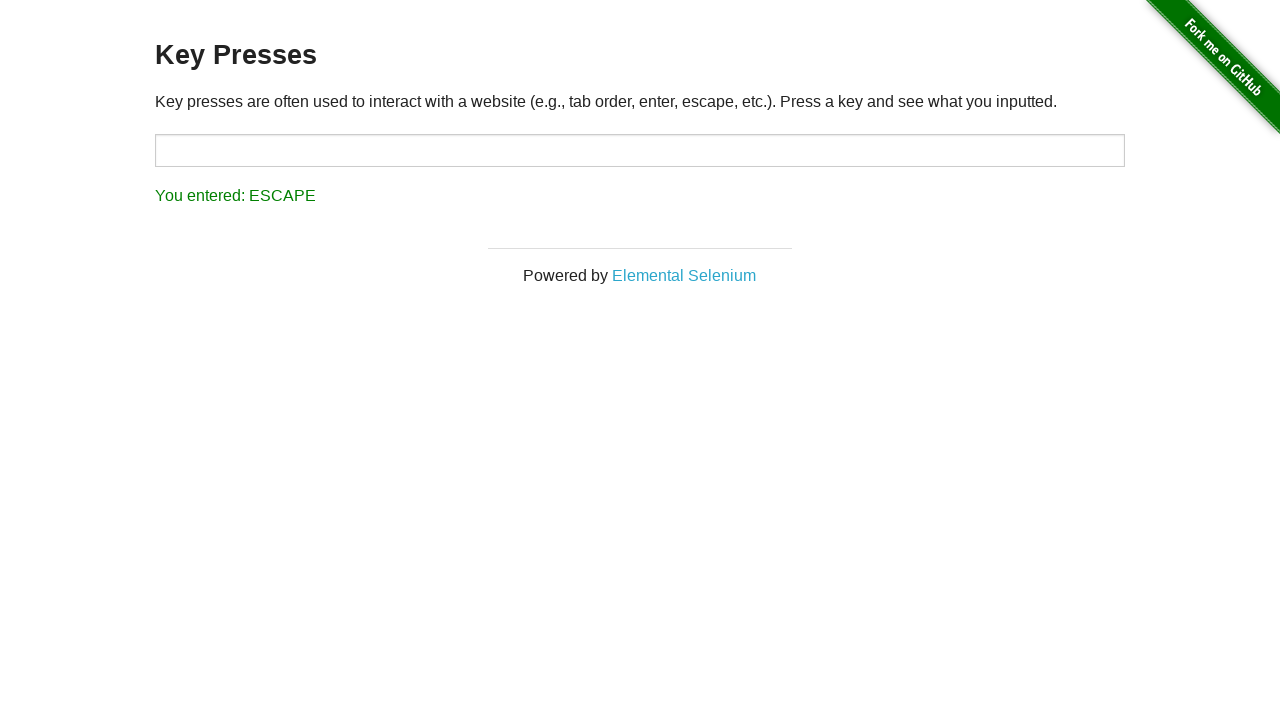

Navigated to key presses test page
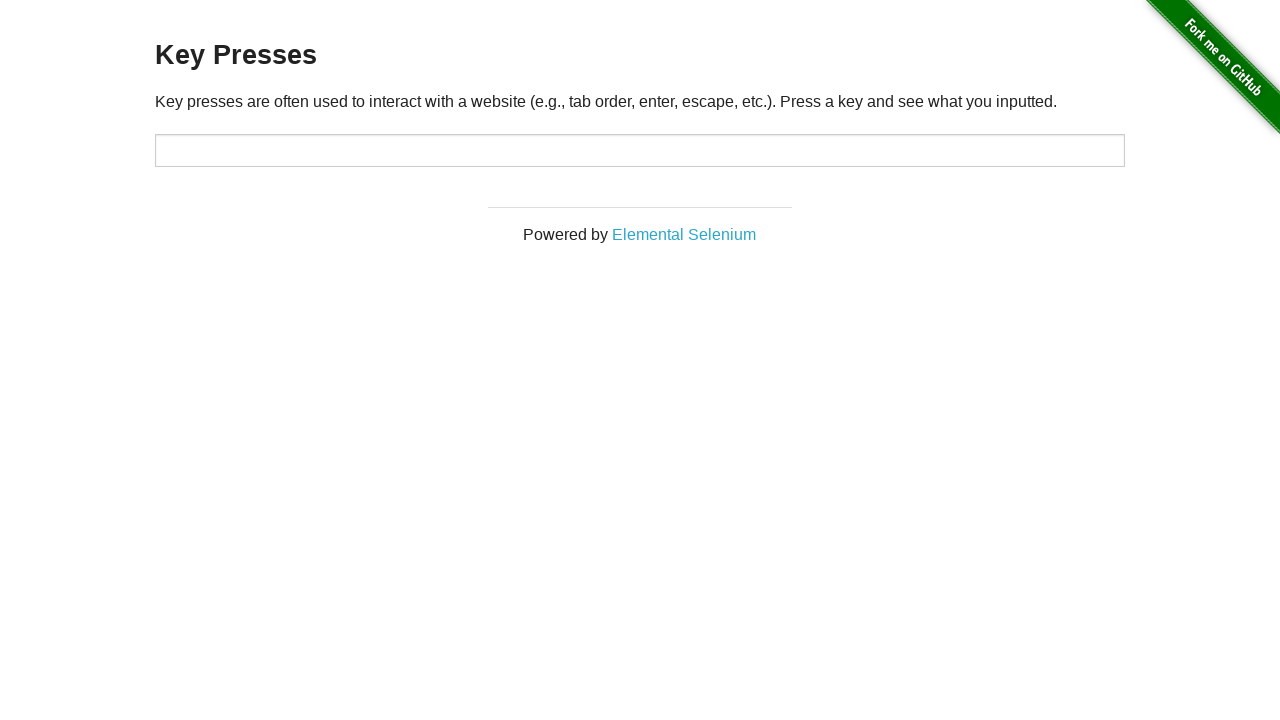

Sent Control+Escape keyboard combination to detect key press
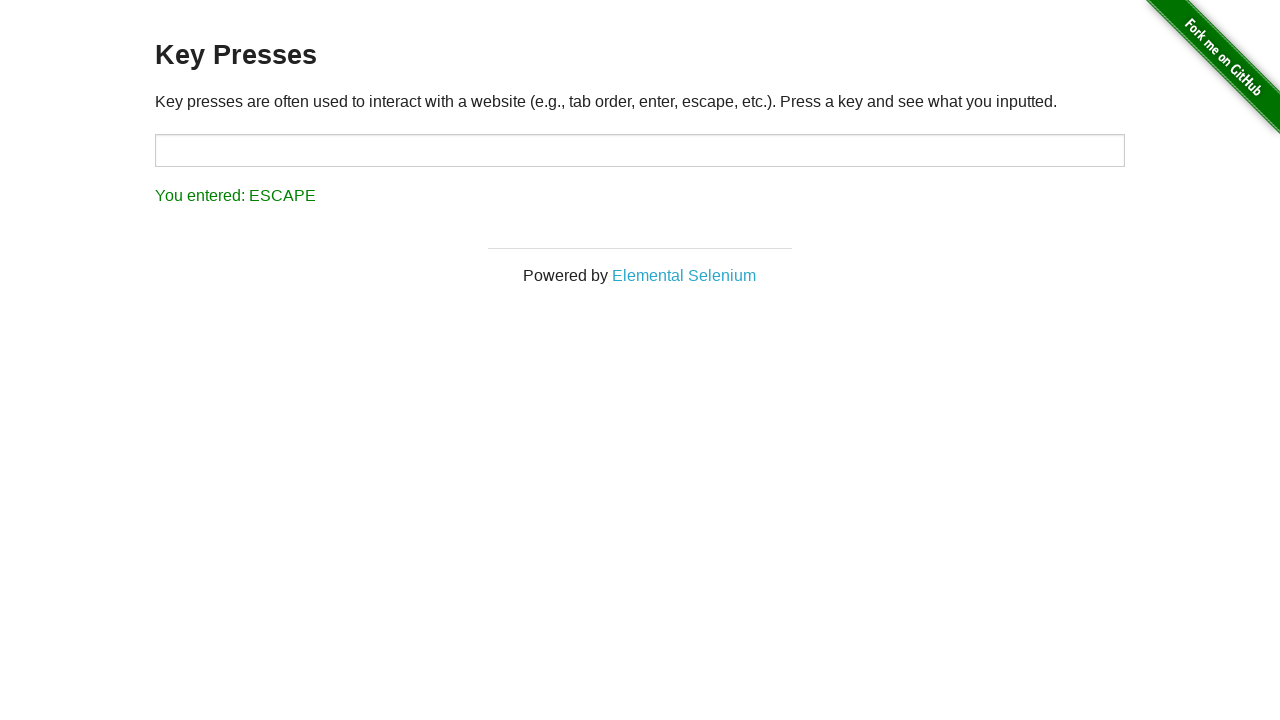

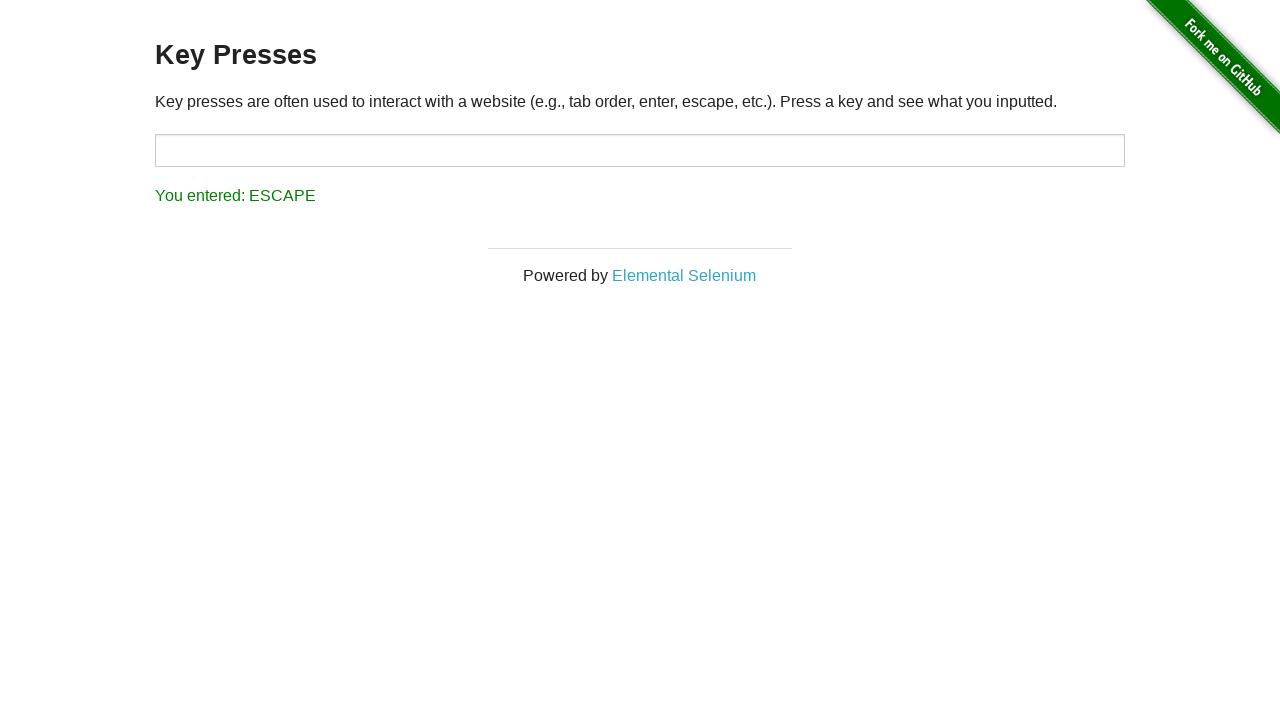